Verifies that cart preview does not appear when cart is empty even when hovering

Starting URL: https://coffee-cart.app/

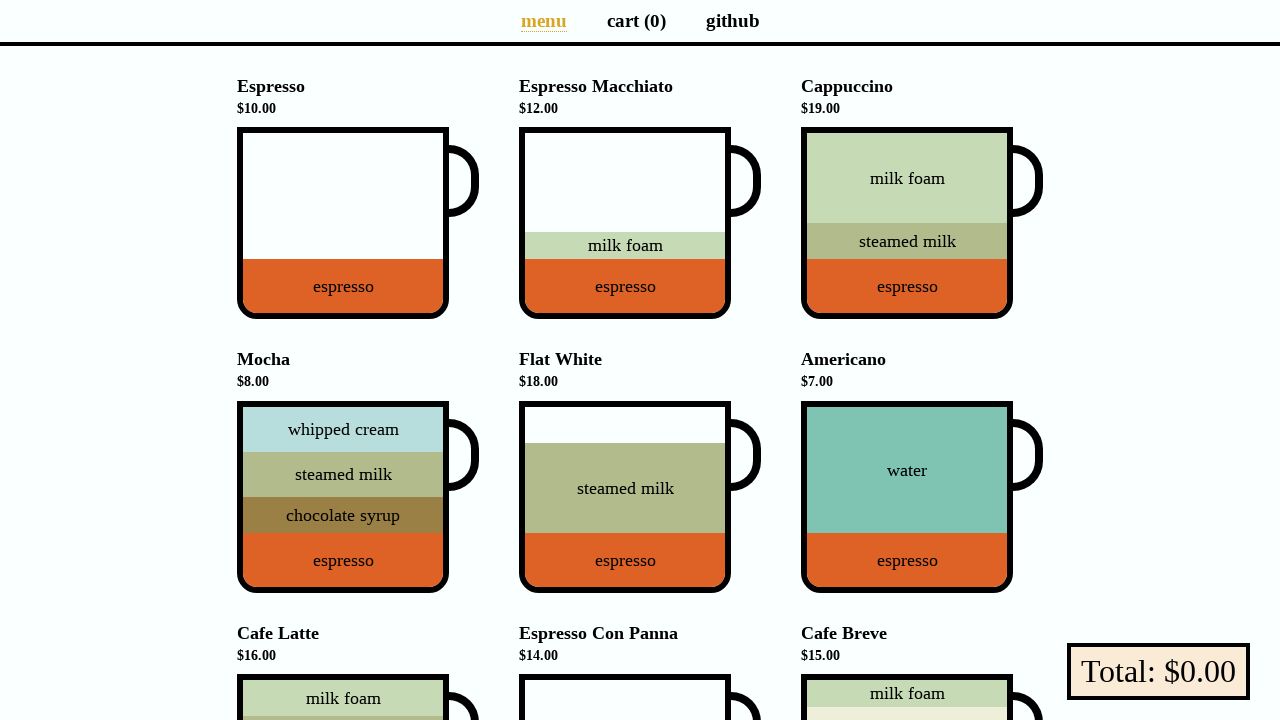

Navigated to https://coffee-cart.app/
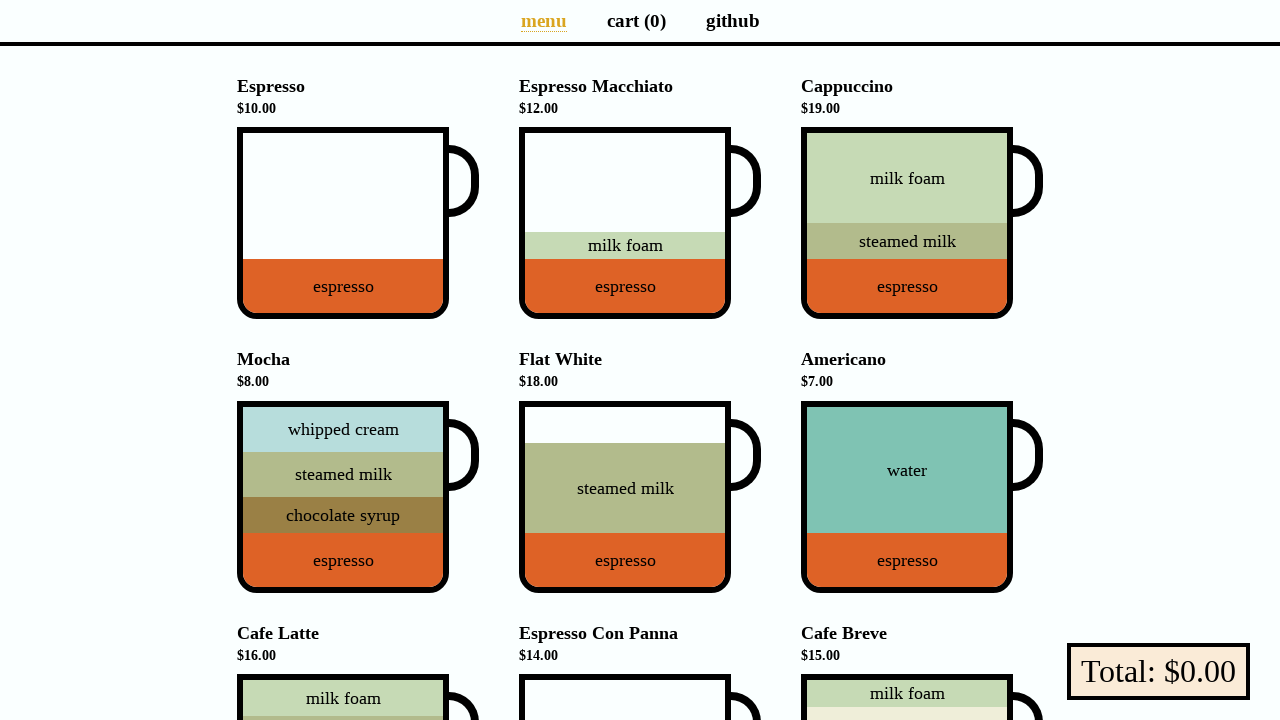

Hovered over pay button with empty cart at (1158, 672) on button.pay
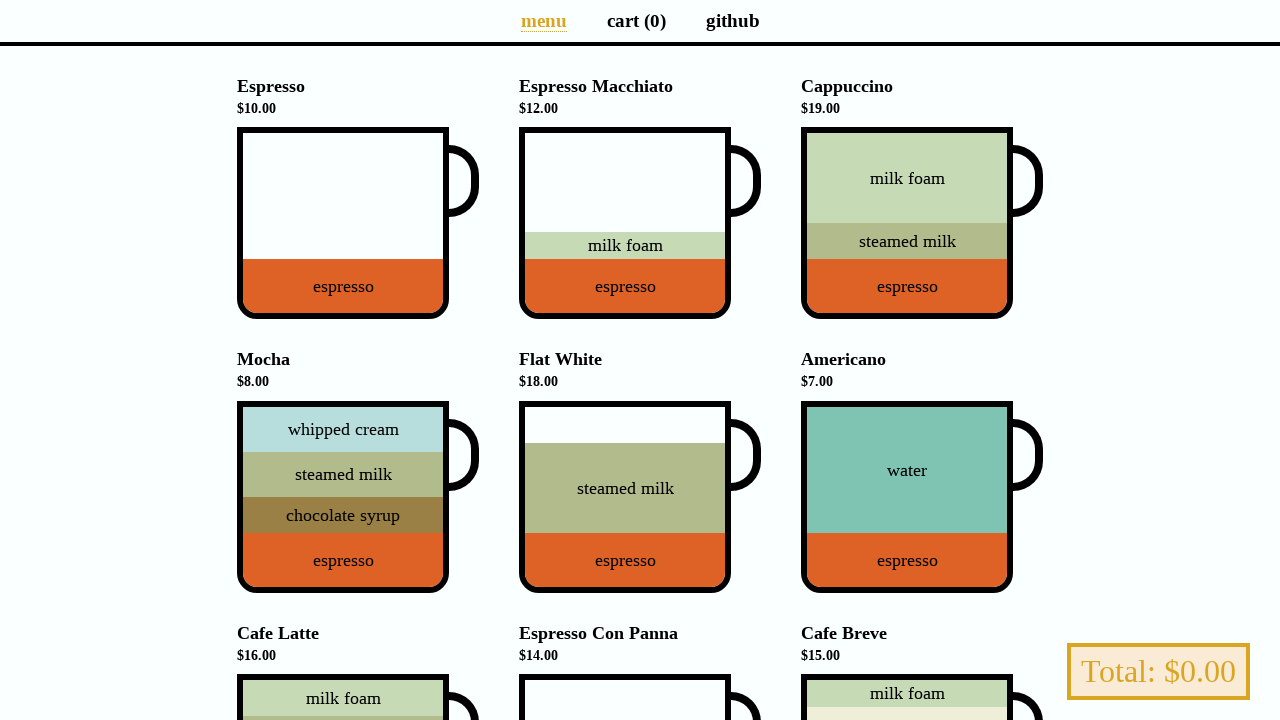

Verified that cart preview does not appear when cart is empty (count == 0)
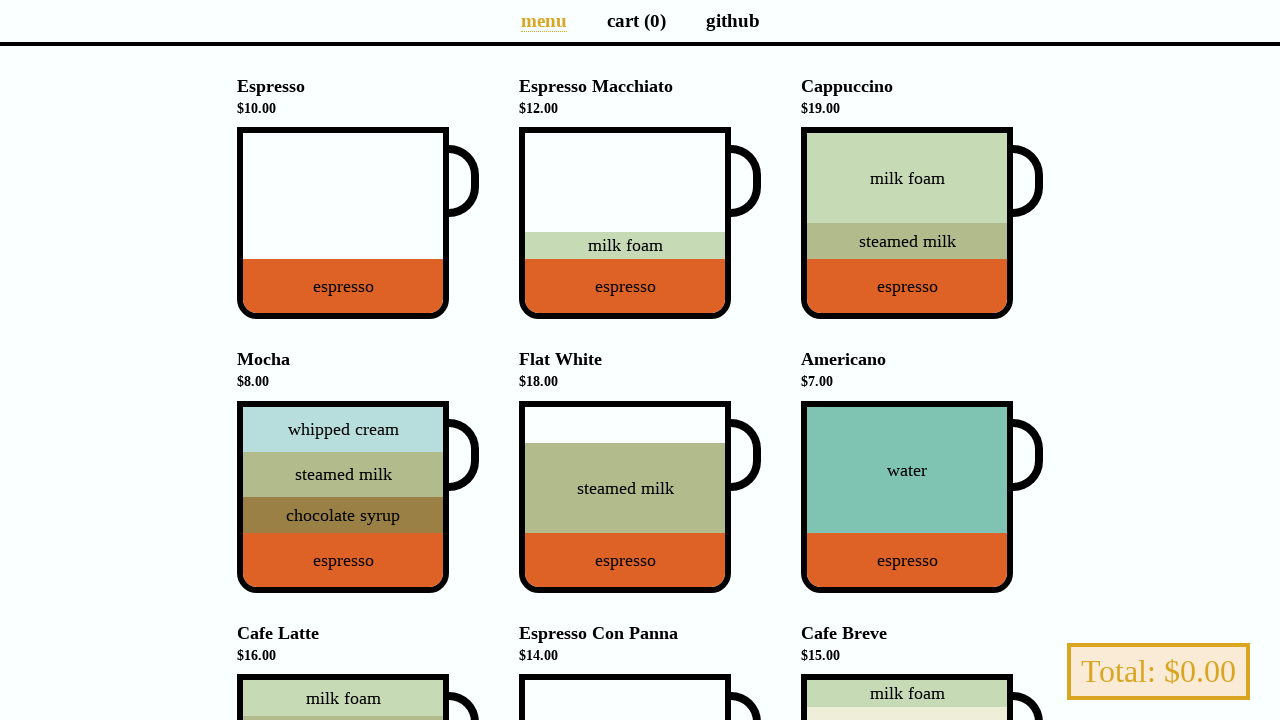

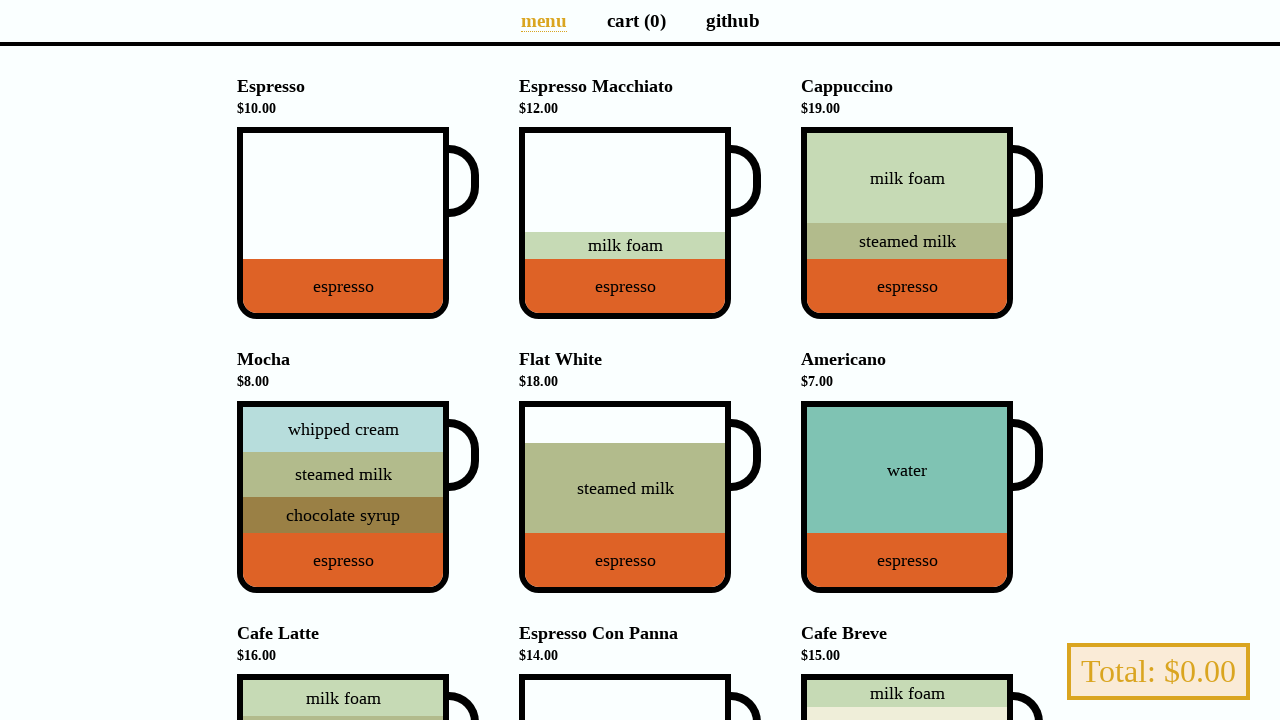